Navigates to a Yanolja hotel search results page for Gangneung and scrolls through all available results until reaching the bottom of the page.

Starting URL: https://www.yanolja.com/search/%EA%B0%95%EB%A6%89%20%ED%98%B8%ED%85%94?pageKey=1729747969396

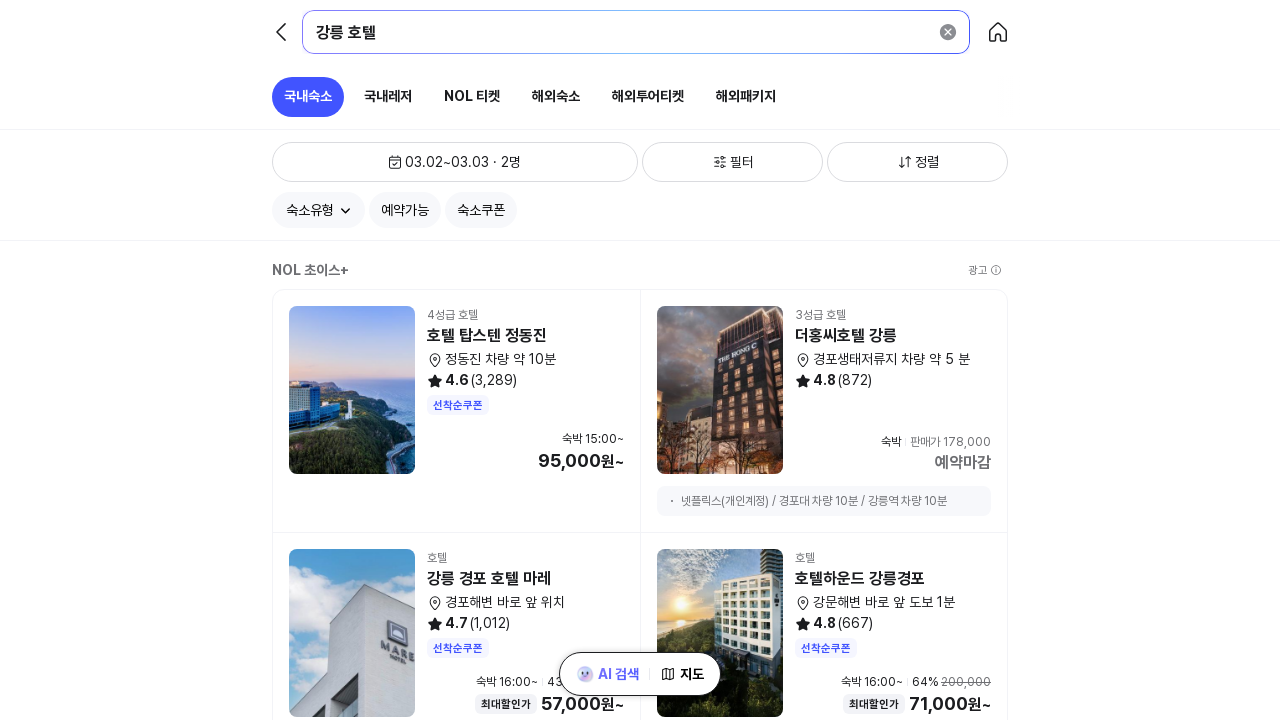

Waited for page to load with networkidle state
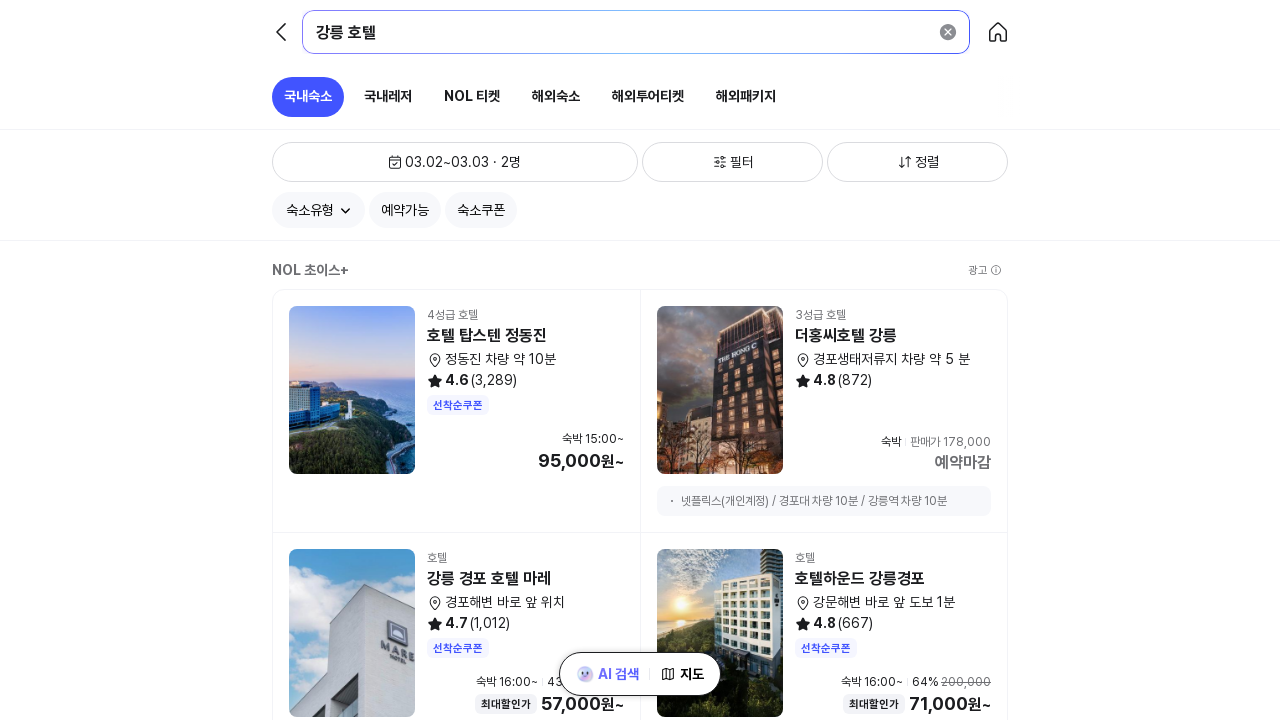

Retrieved initial page scroll height
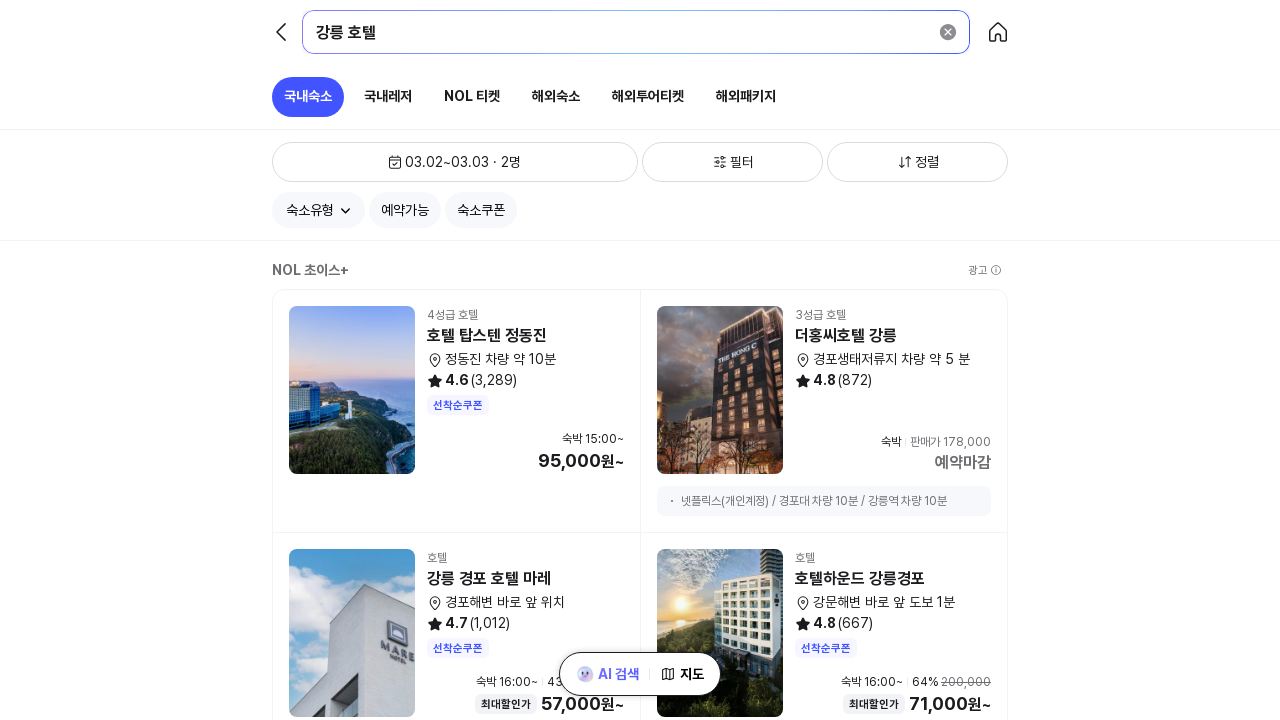

Scrolled to bottom of page
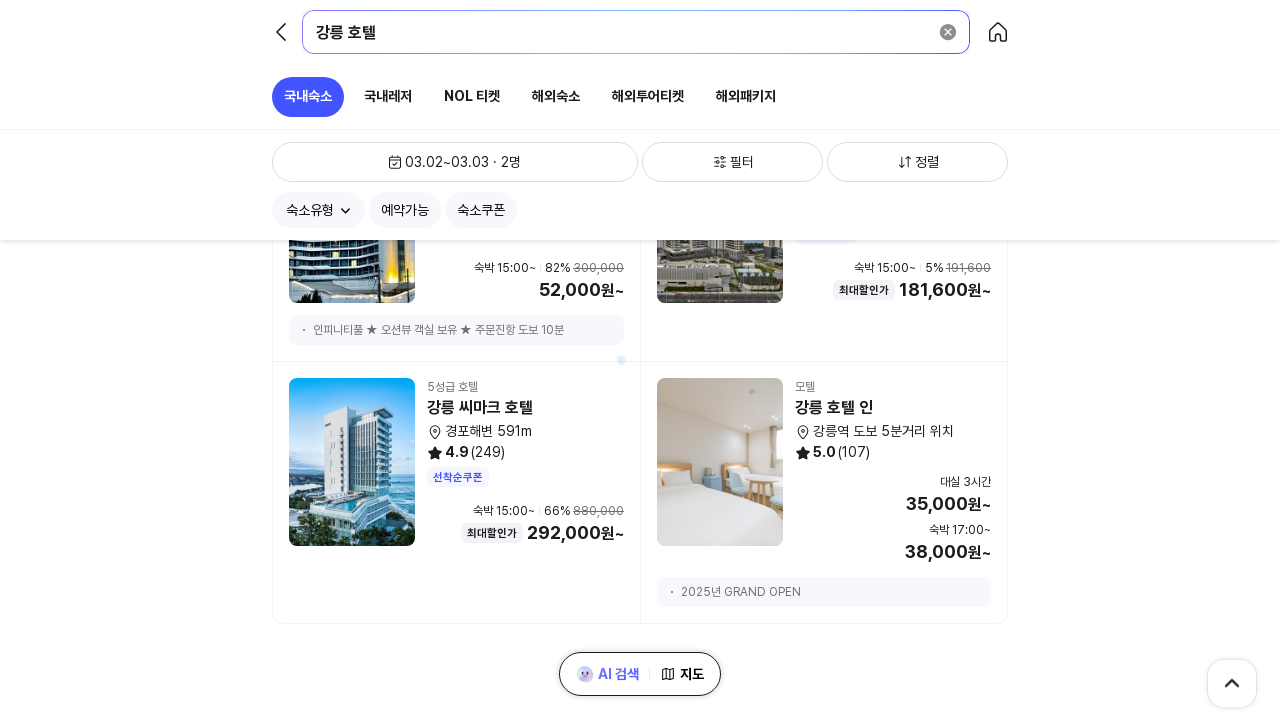

Waited 2 seconds for new content to load
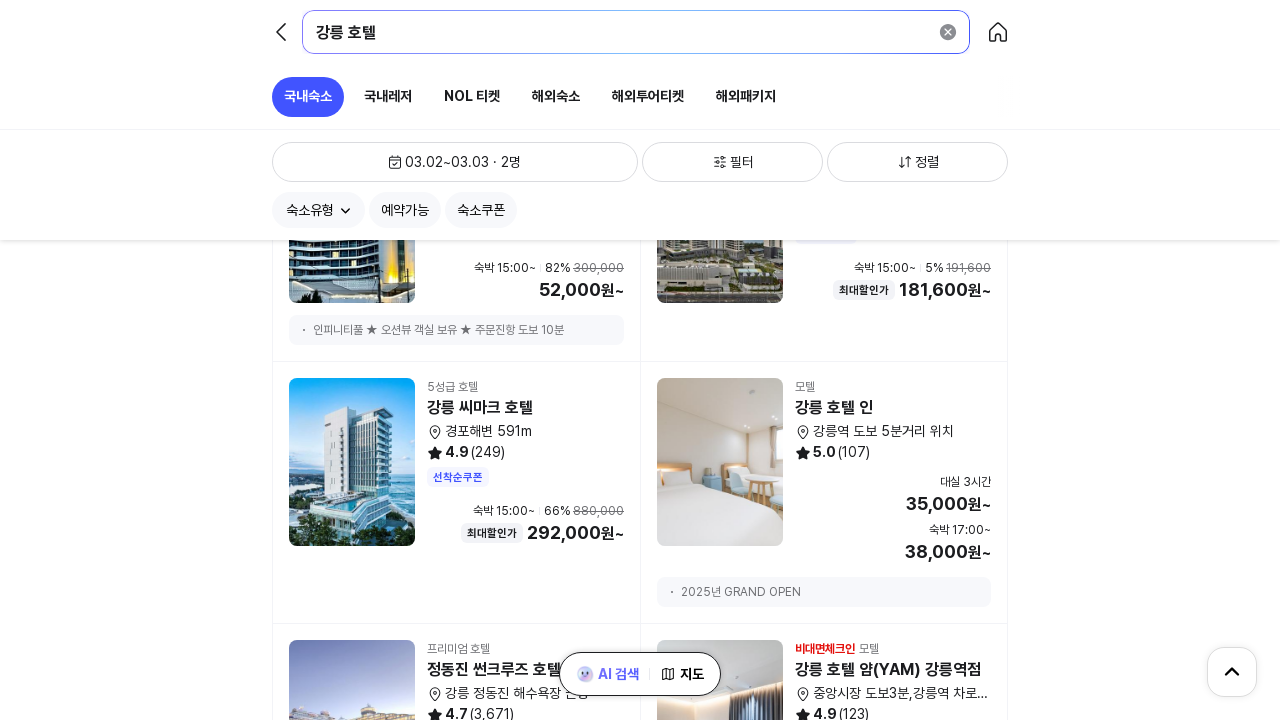

Retrieved current page scroll height
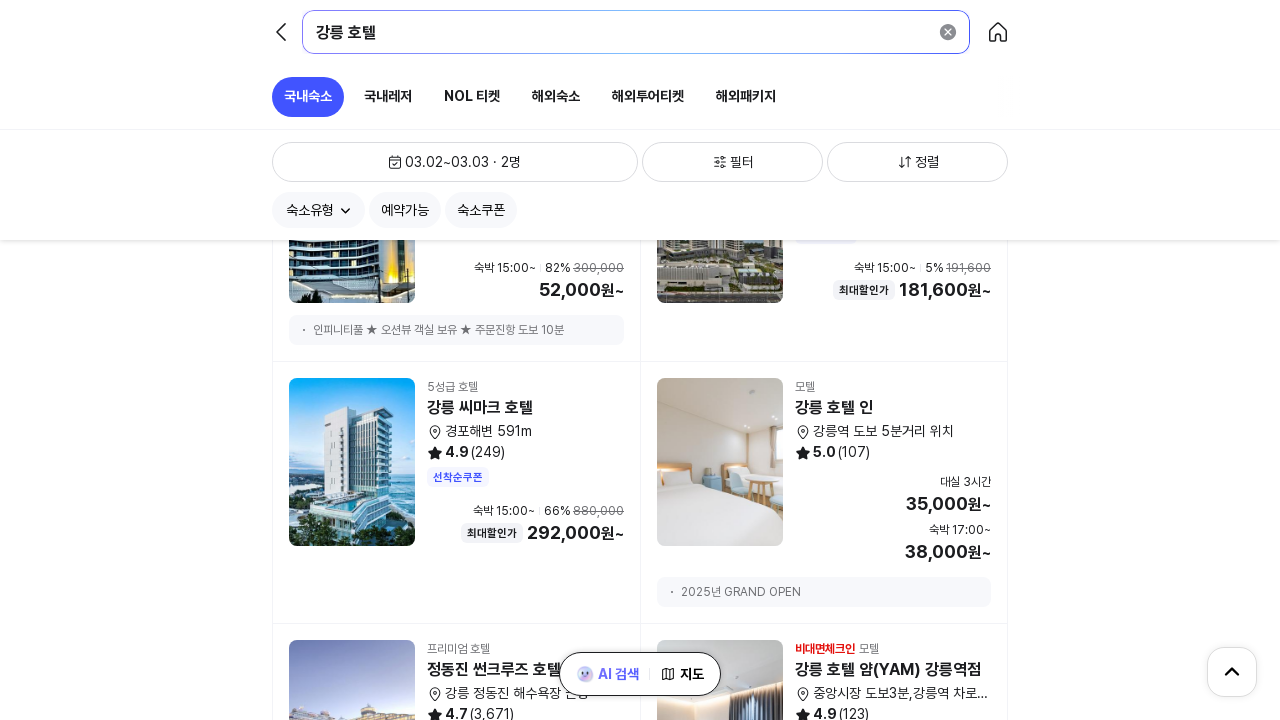

Scrolled to bottom of page
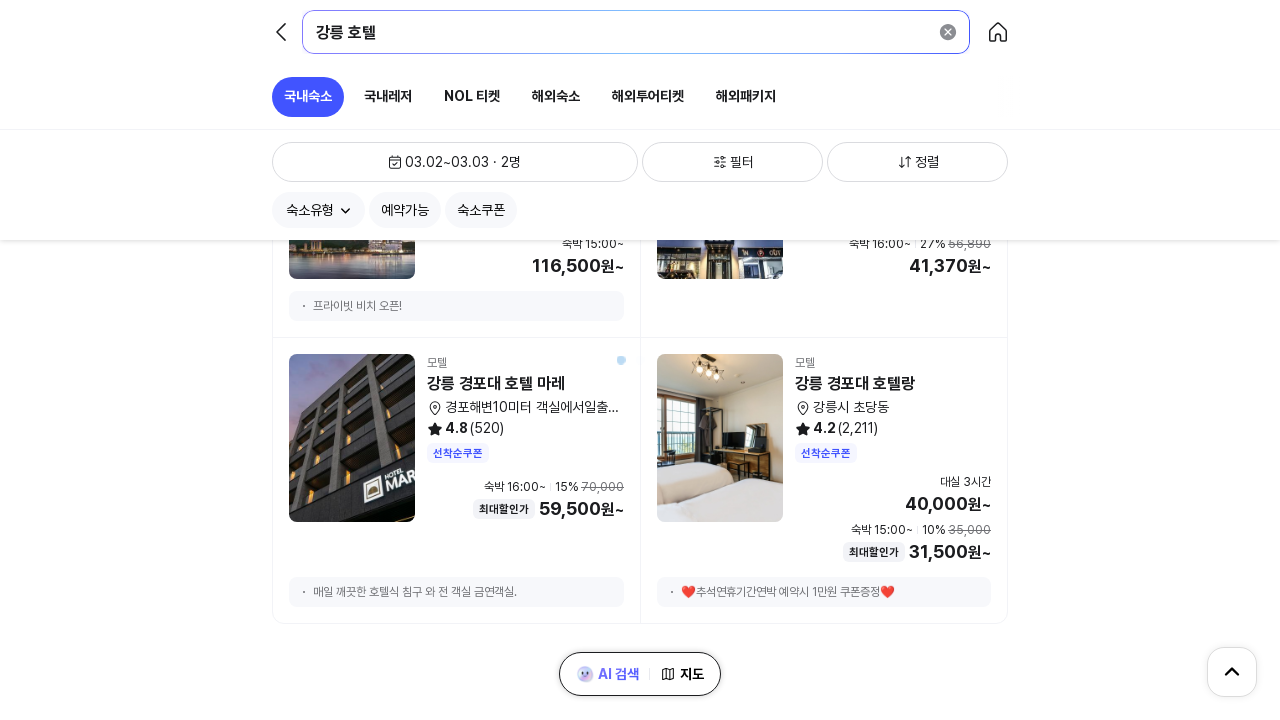

Waited 2 seconds for new content to load
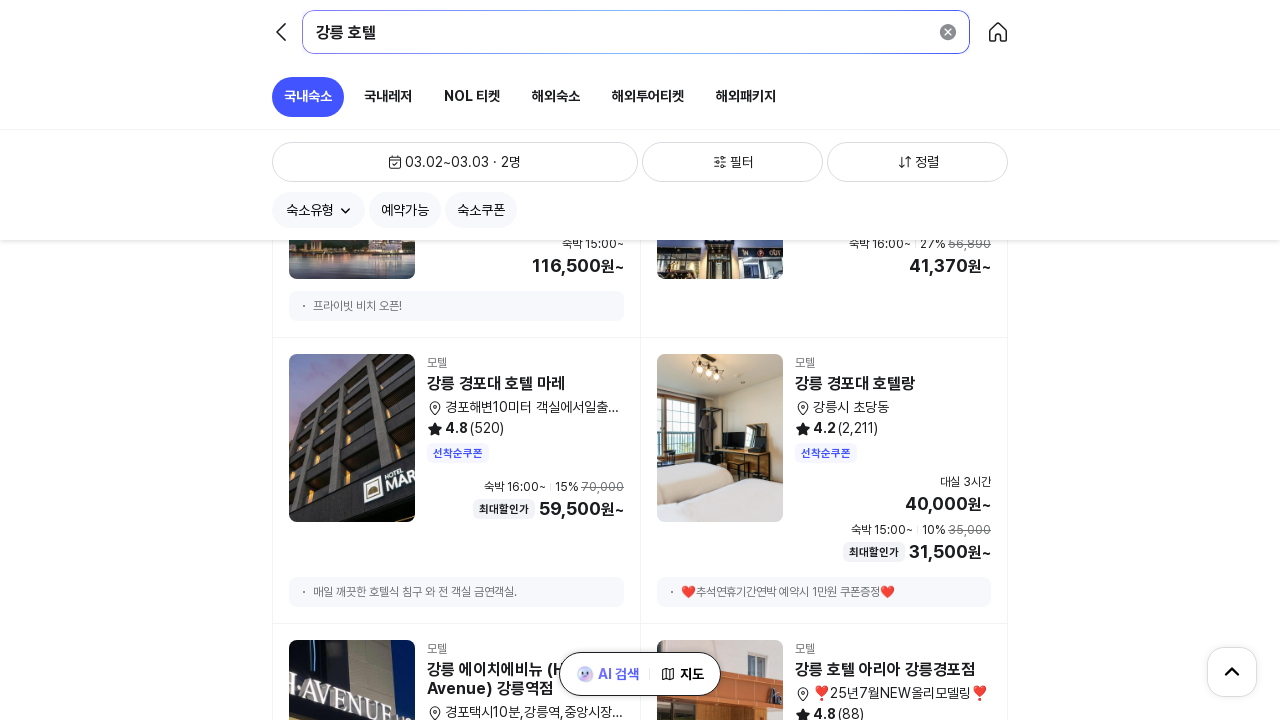

Retrieved current page scroll height
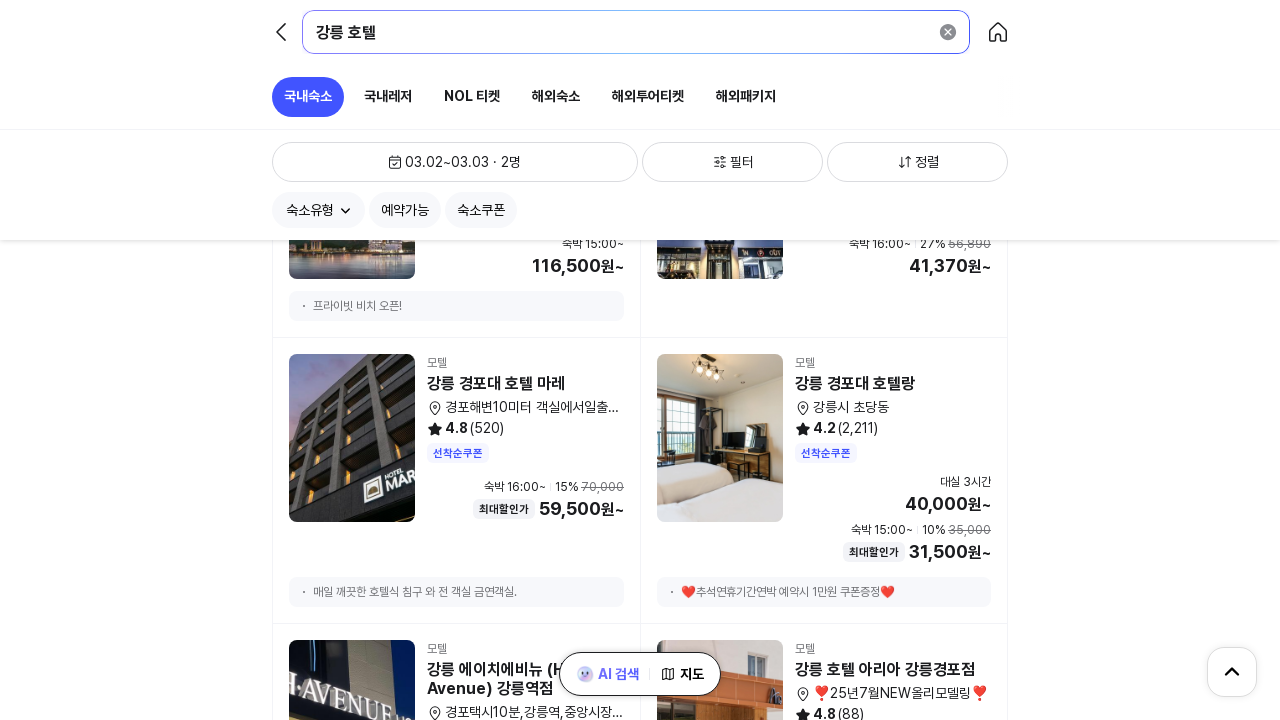

Scrolled to bottom of page
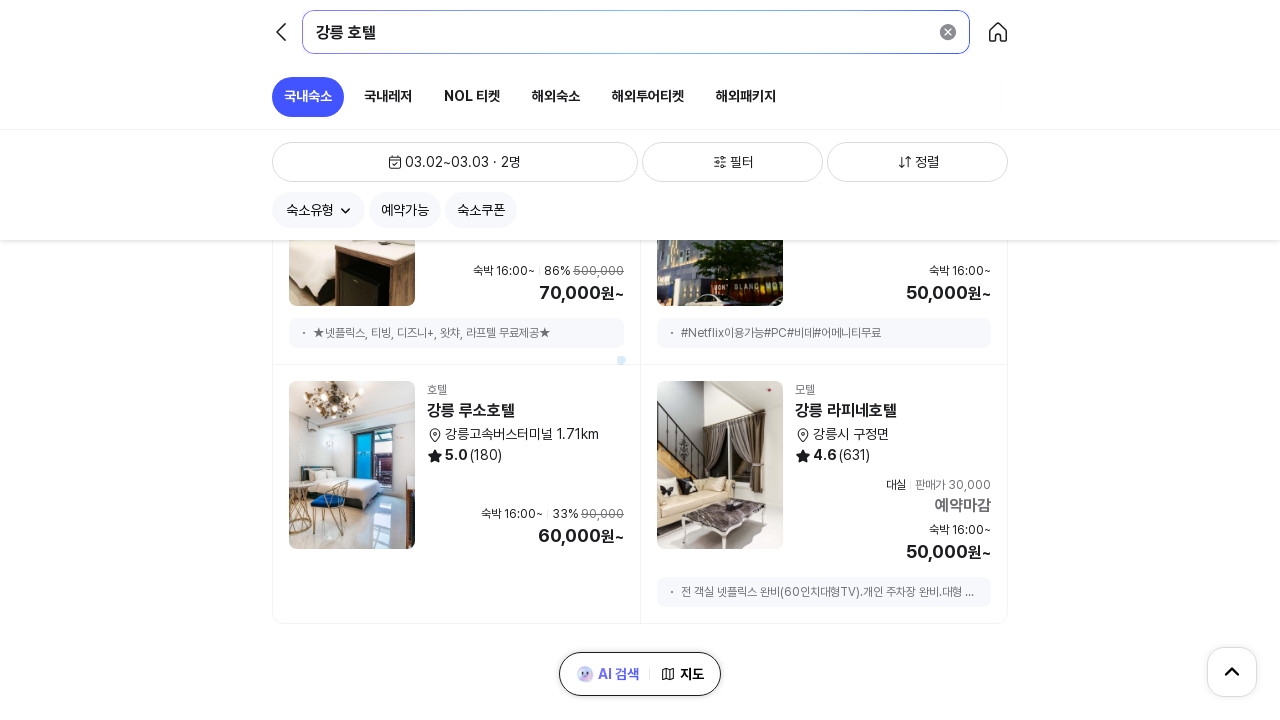

Waited 2 seconds for new content to load
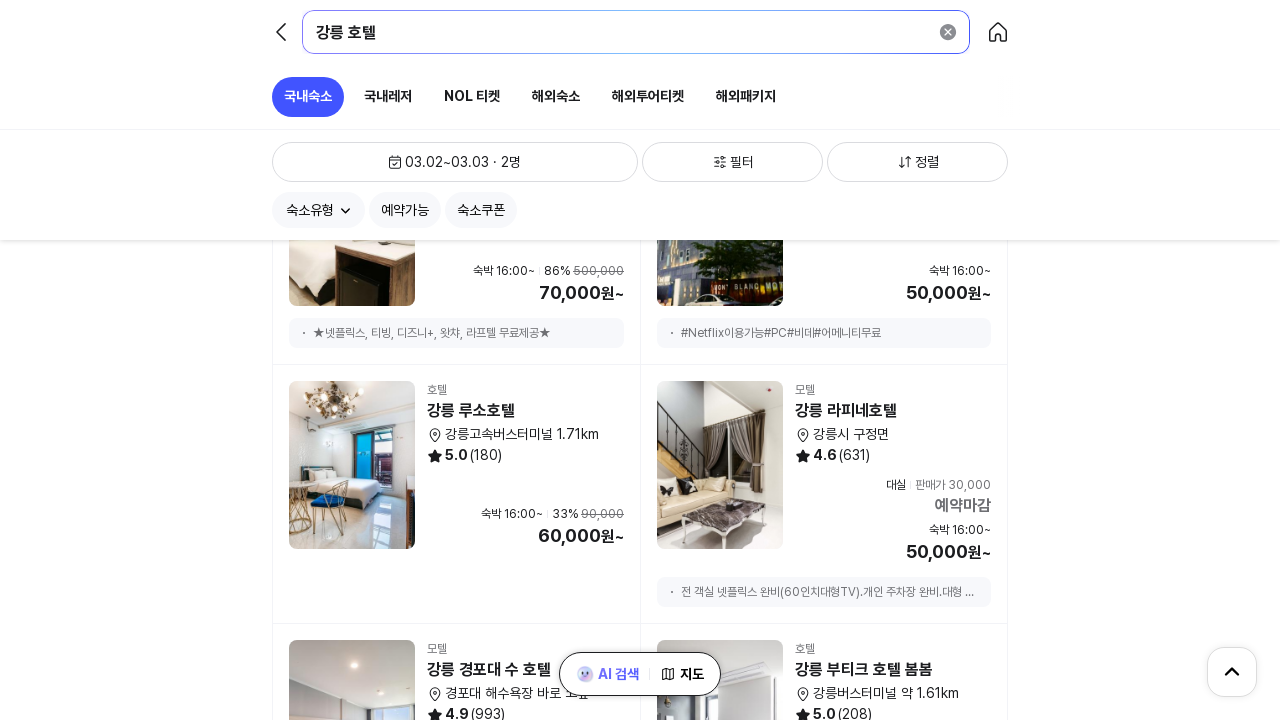

Retrieved current page scroll height
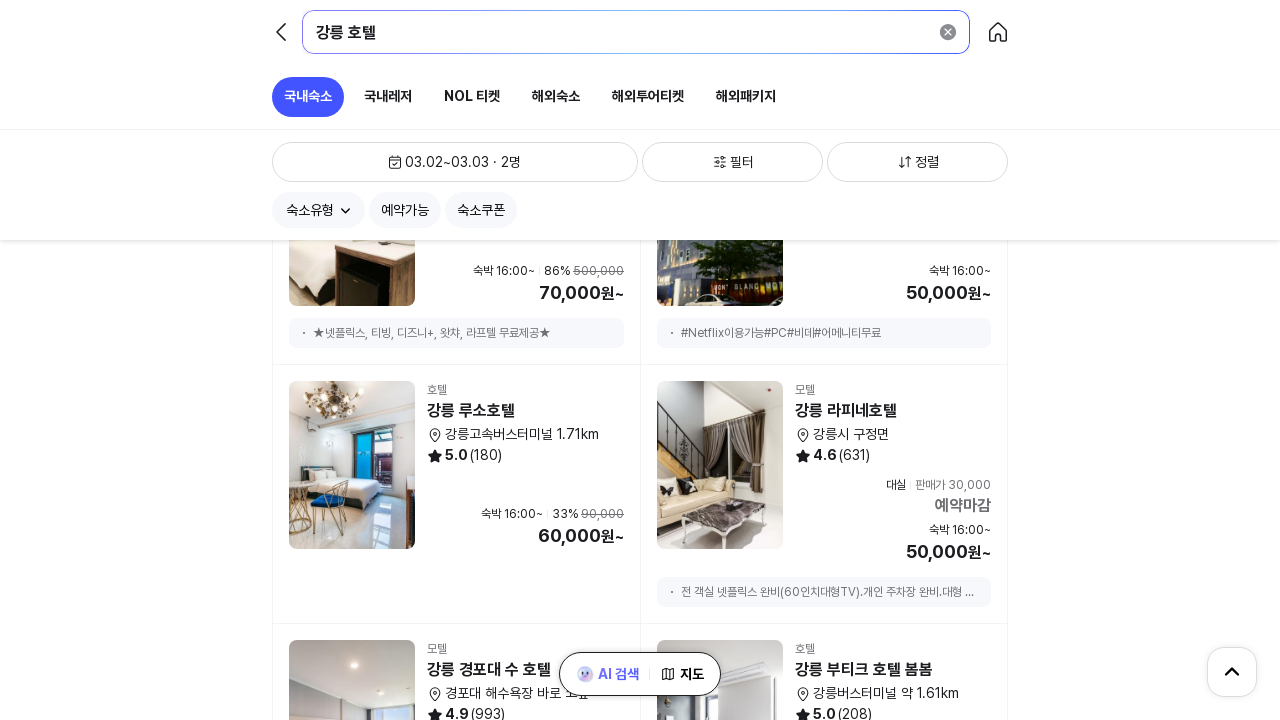

Scrolled to bottom of page
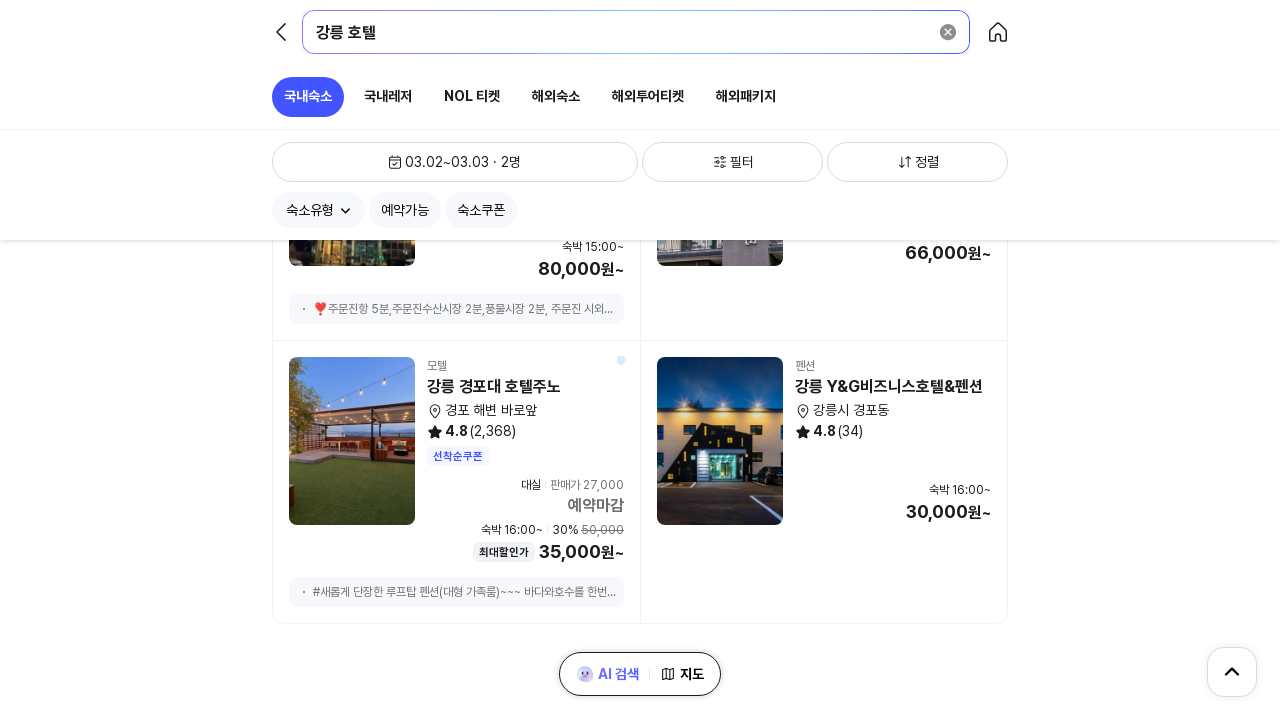

Waited 2 seconds for new content to load
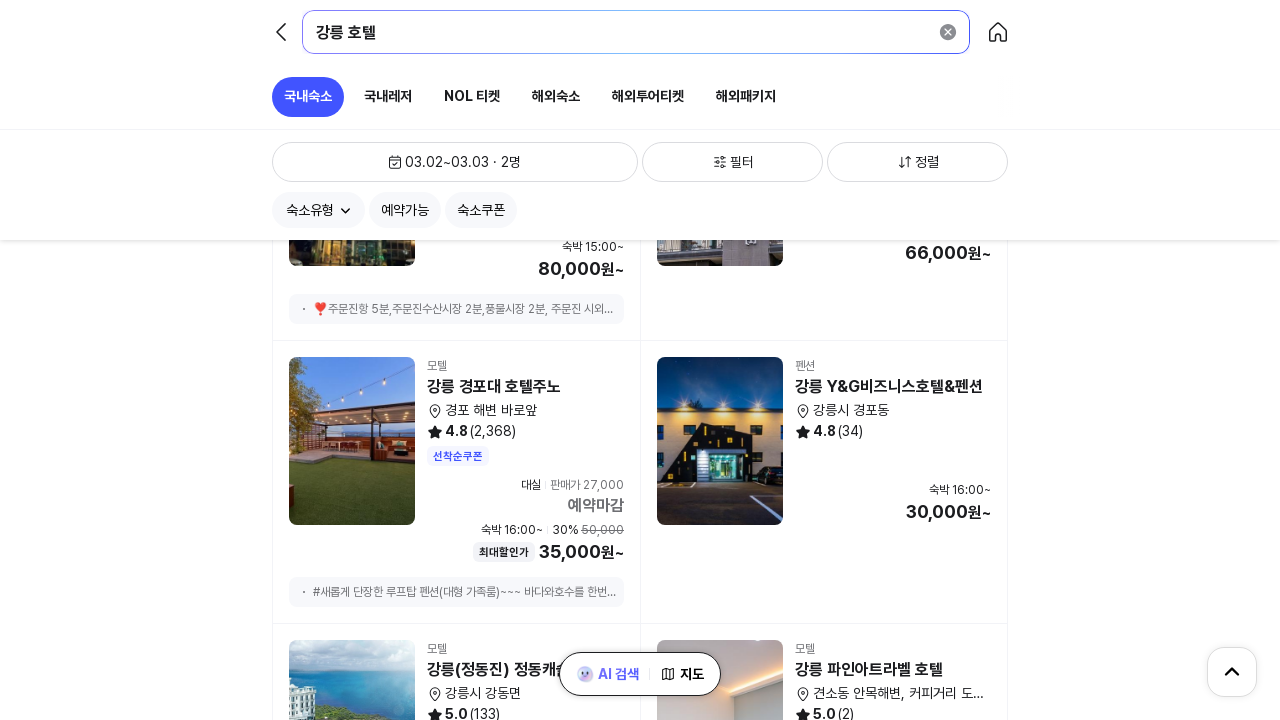

Retrieved current page scroll height
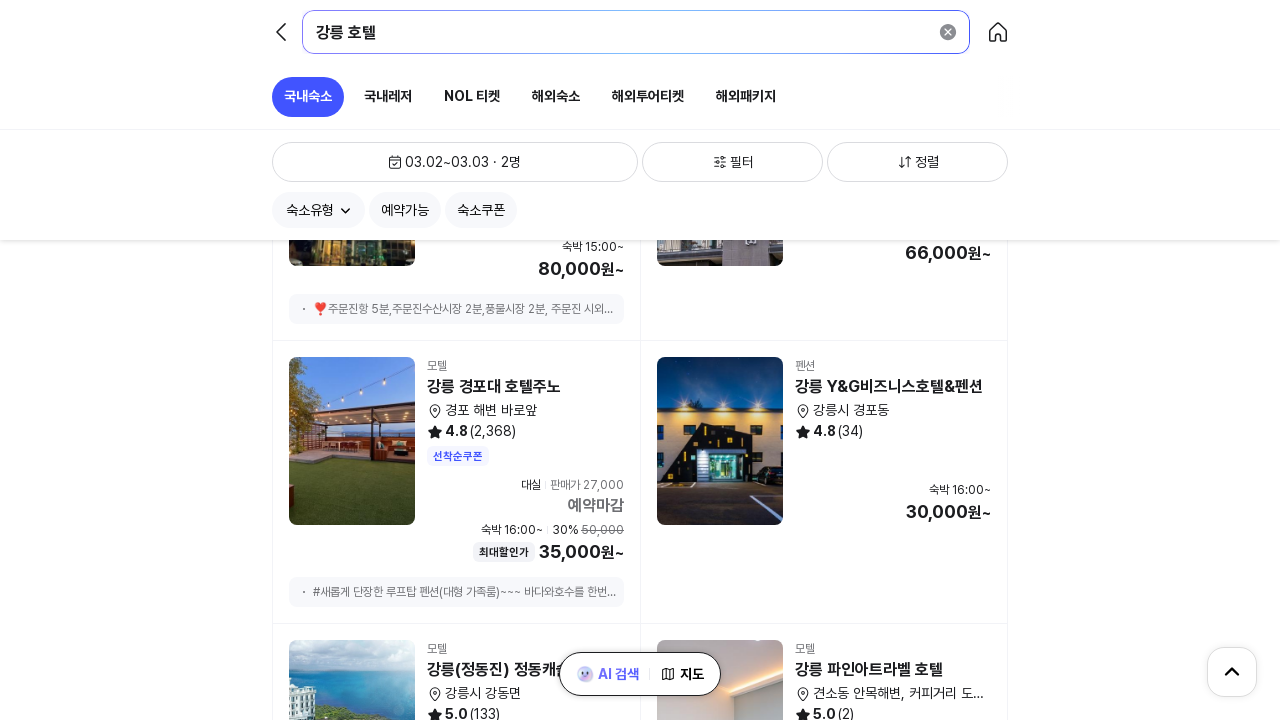

Scrolled to bottom of page
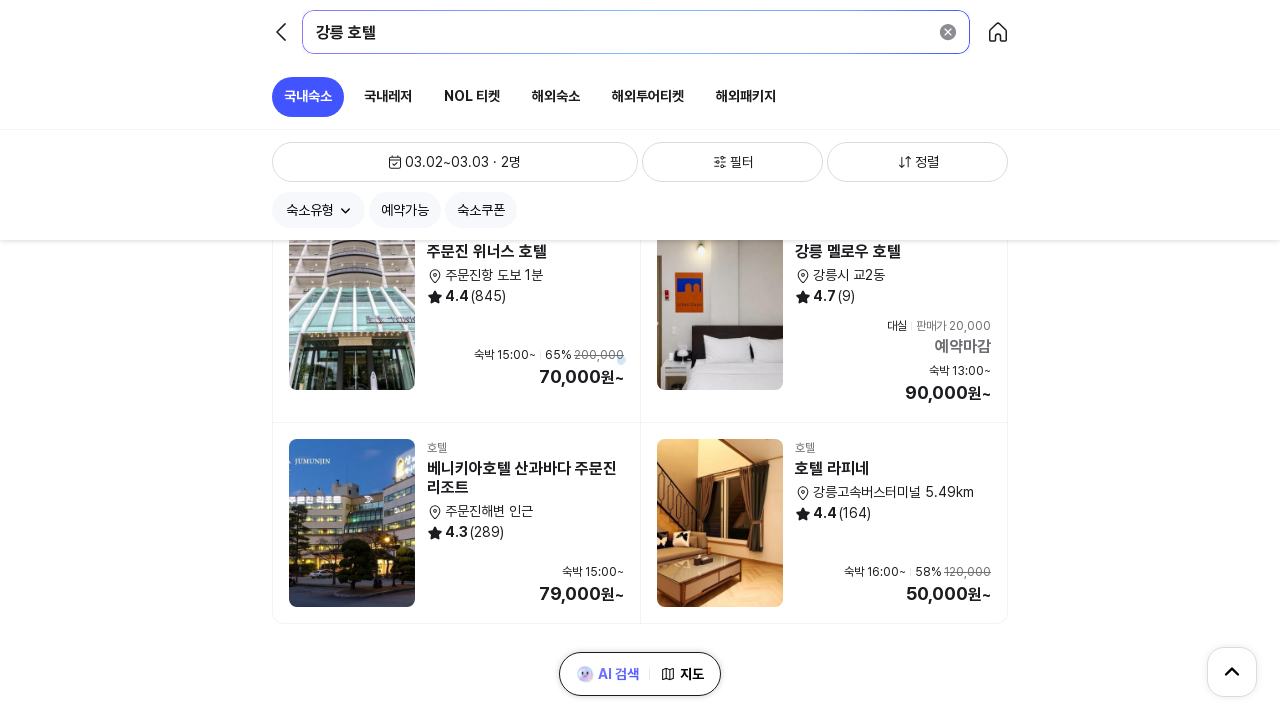

Waited 2 seconds for new content to load
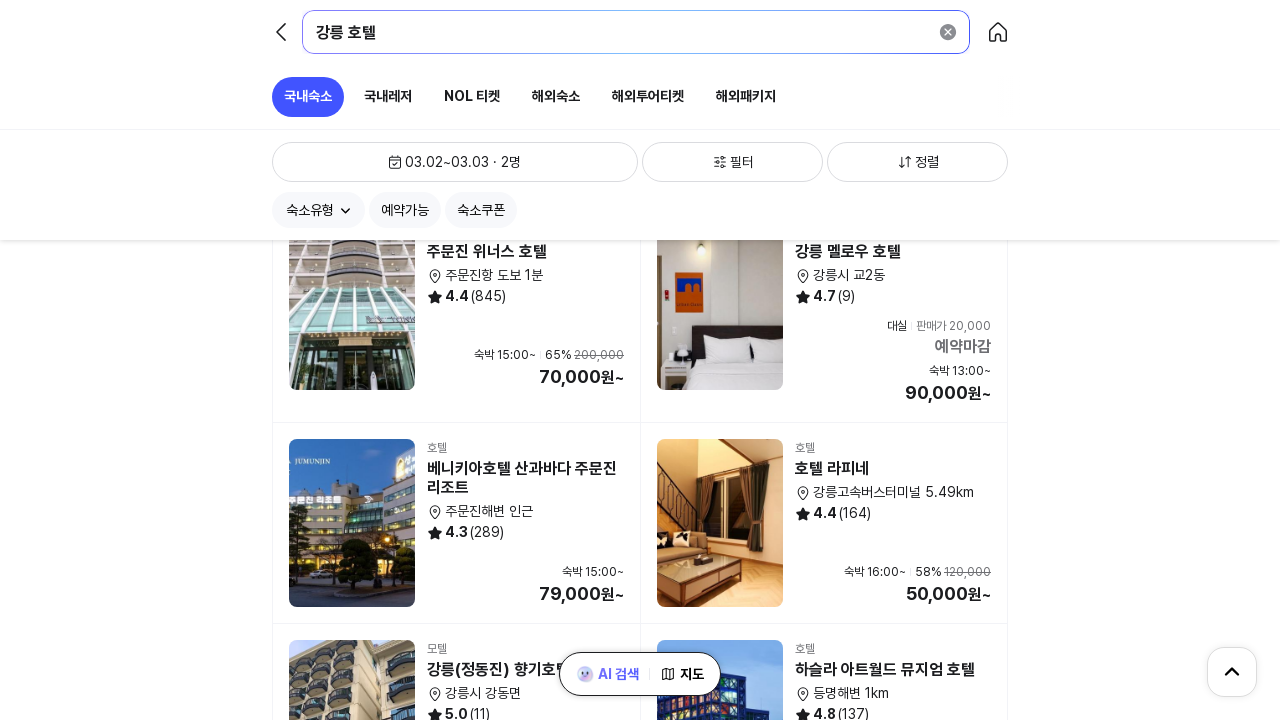

Retrieved current page scroll height
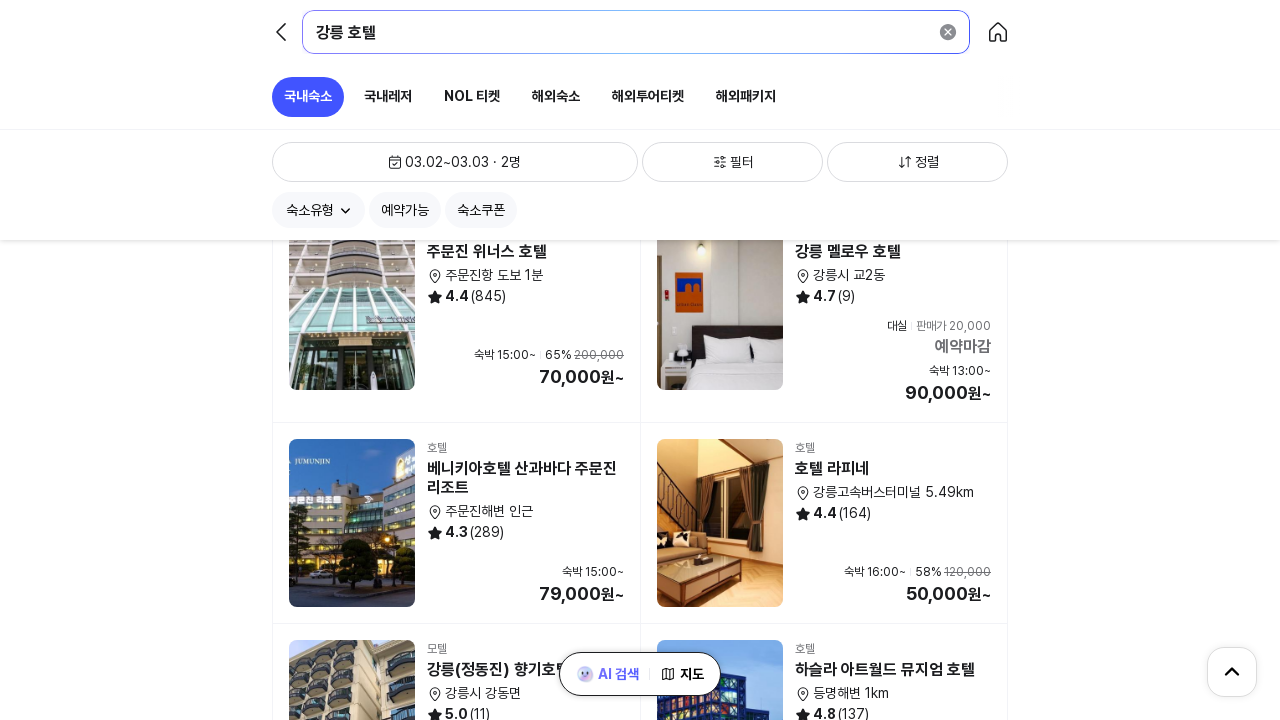

Scrolled to bottom of page
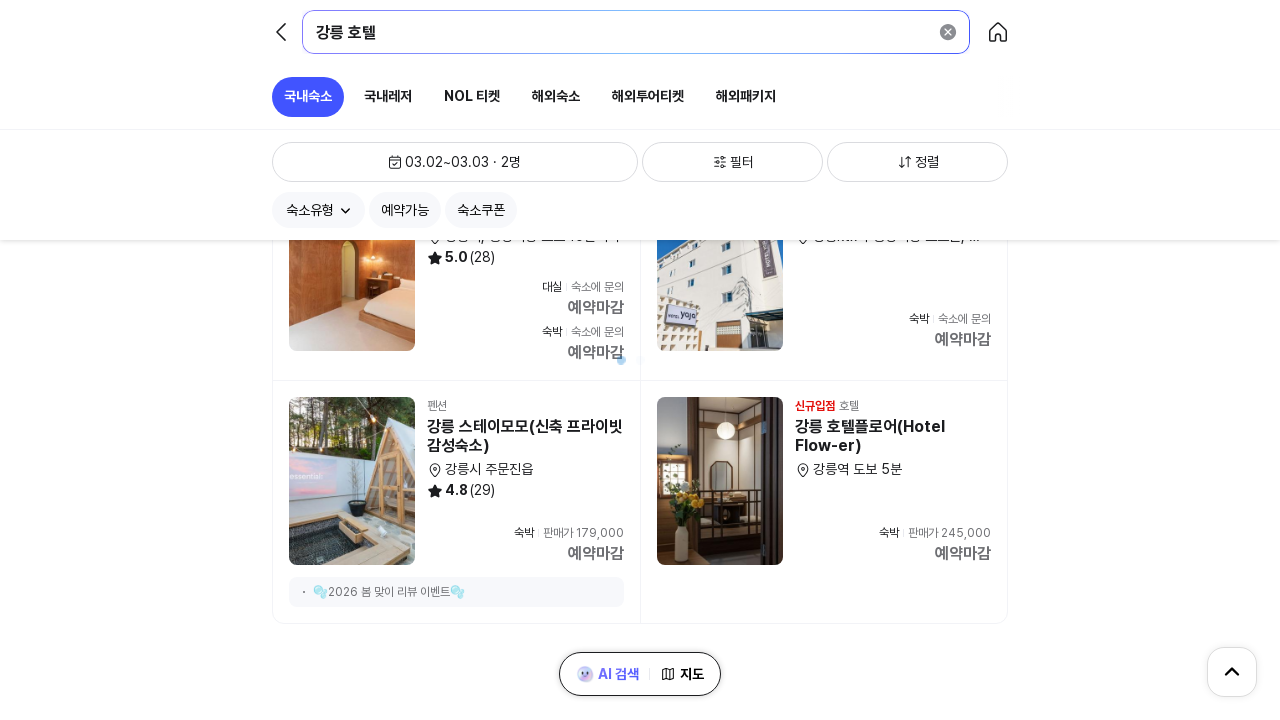

Waited 2 seconds for new content to load
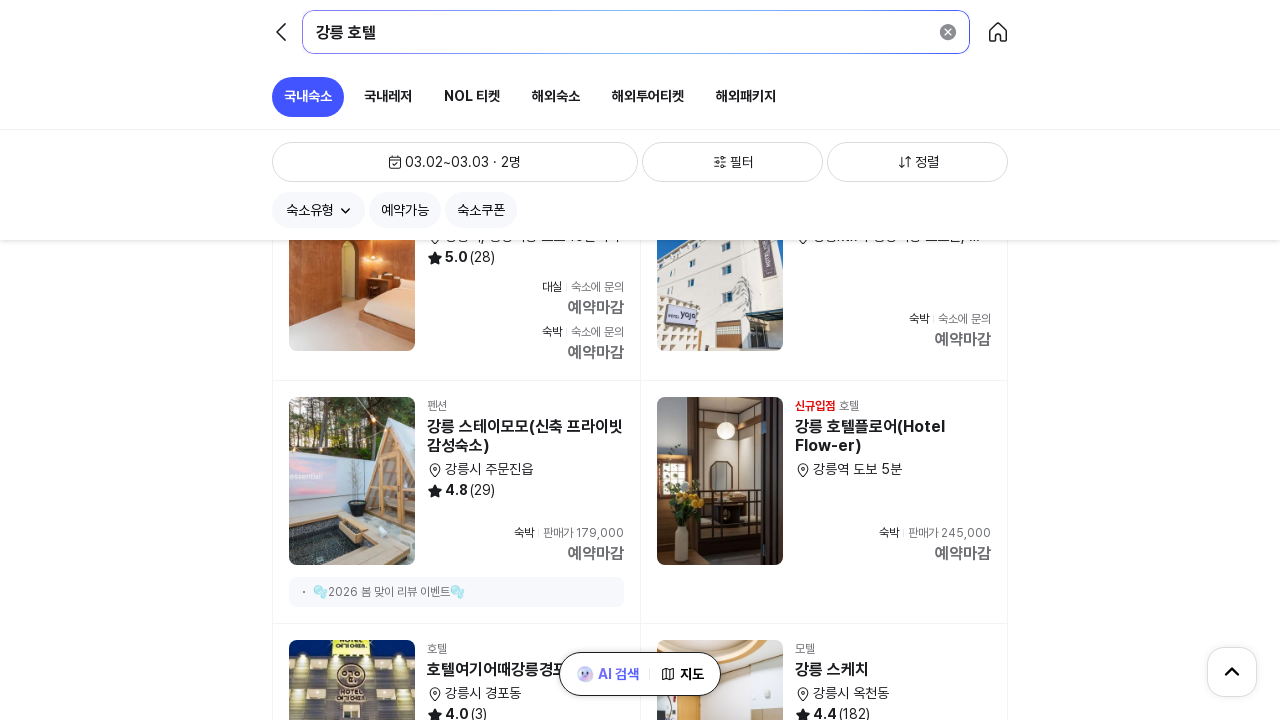

Retrieved current page scroll height
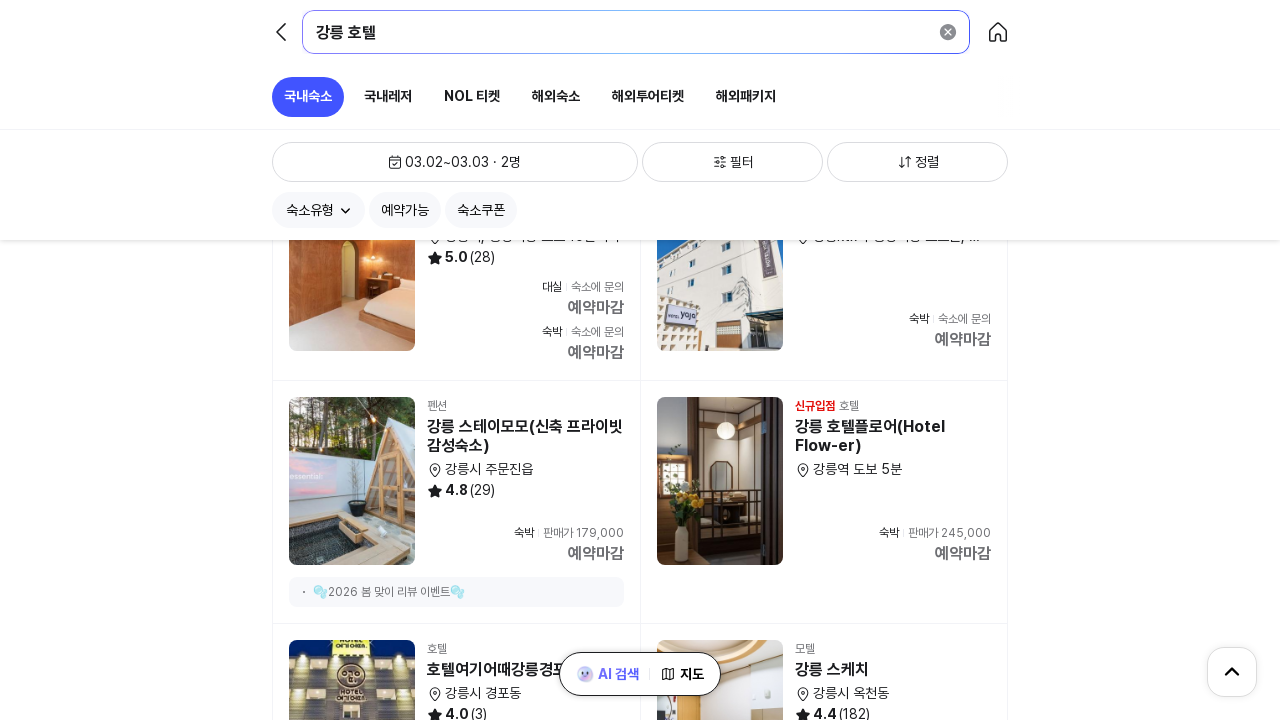

Scrolled to bottom of page
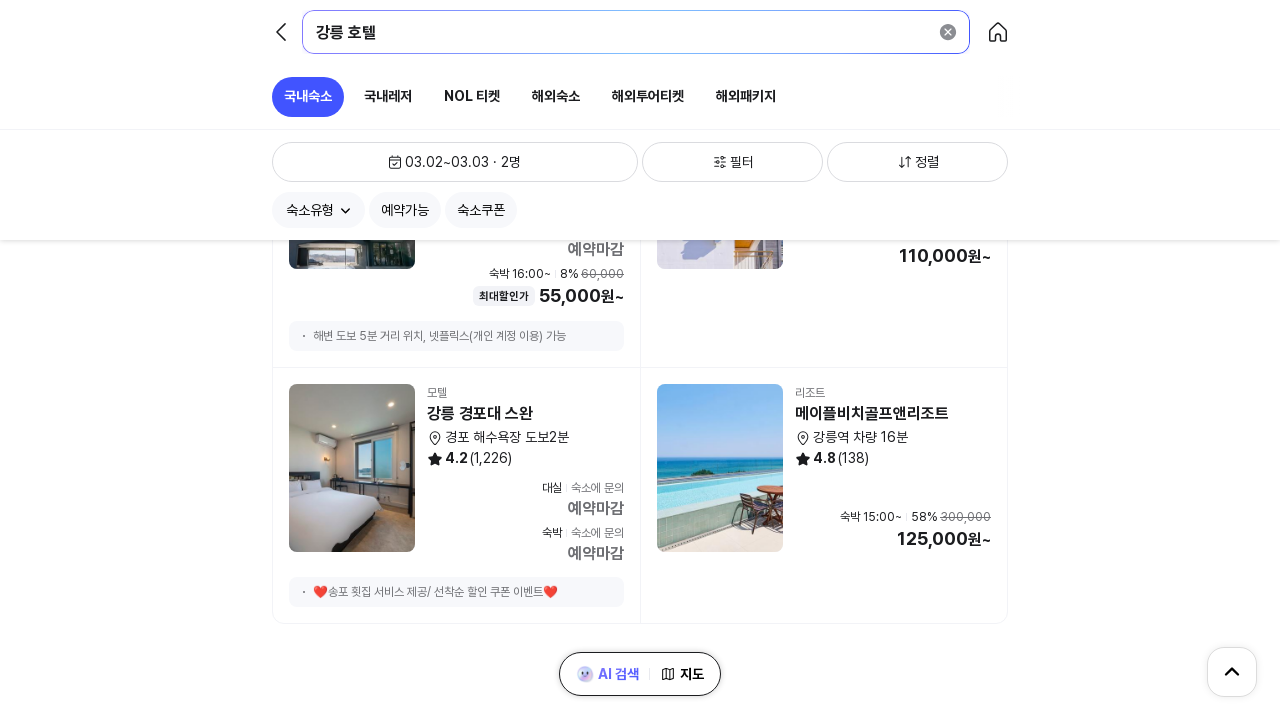

Waited 2 seconds for new content to load
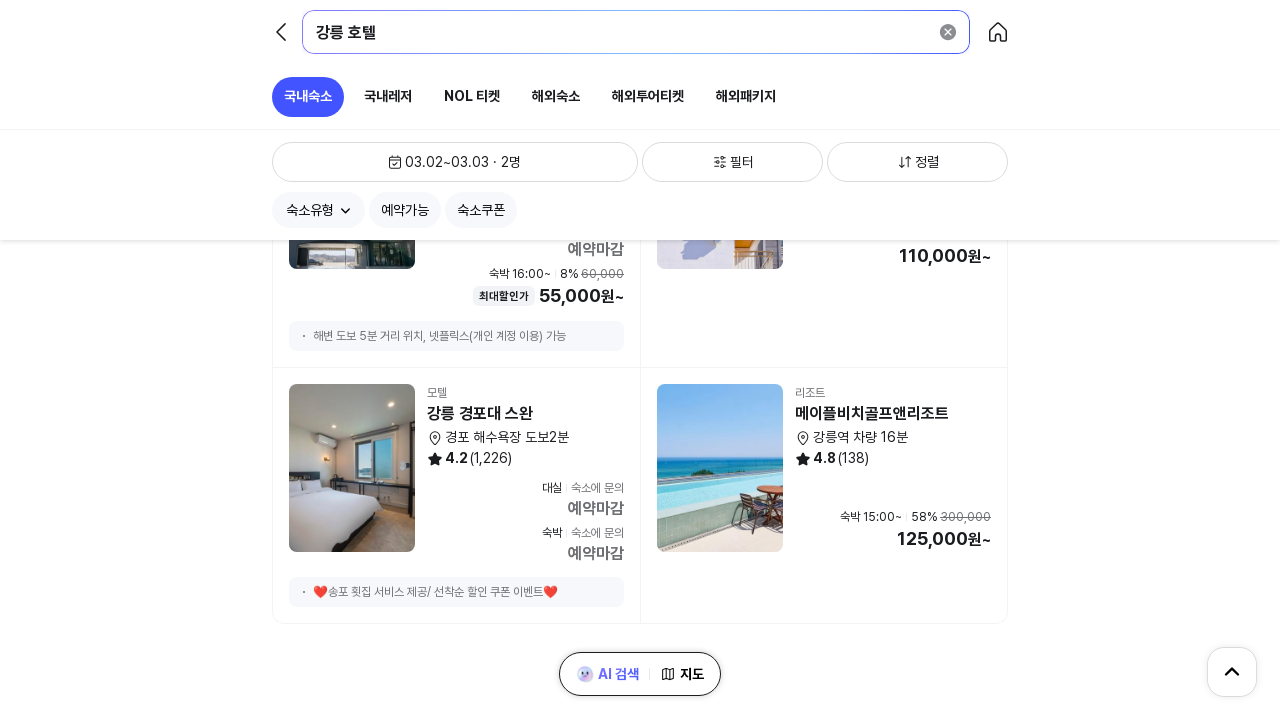

Retrieved current page scroll height
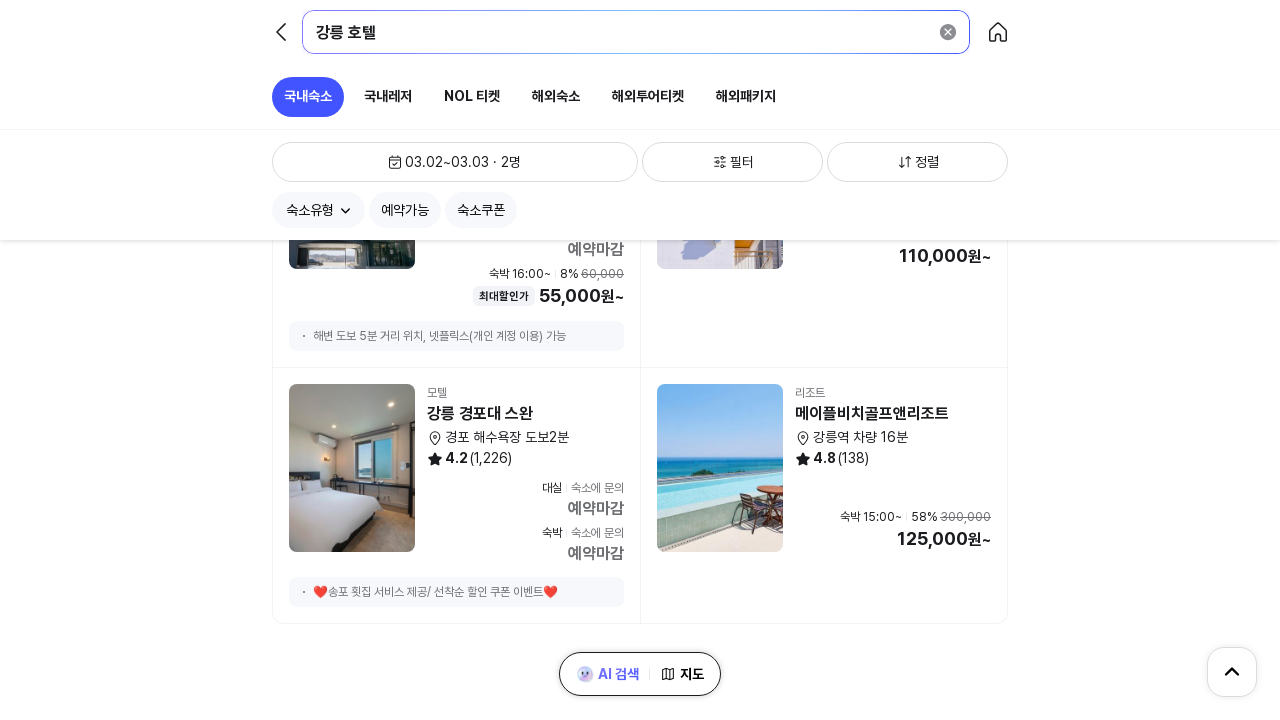

Reached bottom of page - no new content loaded
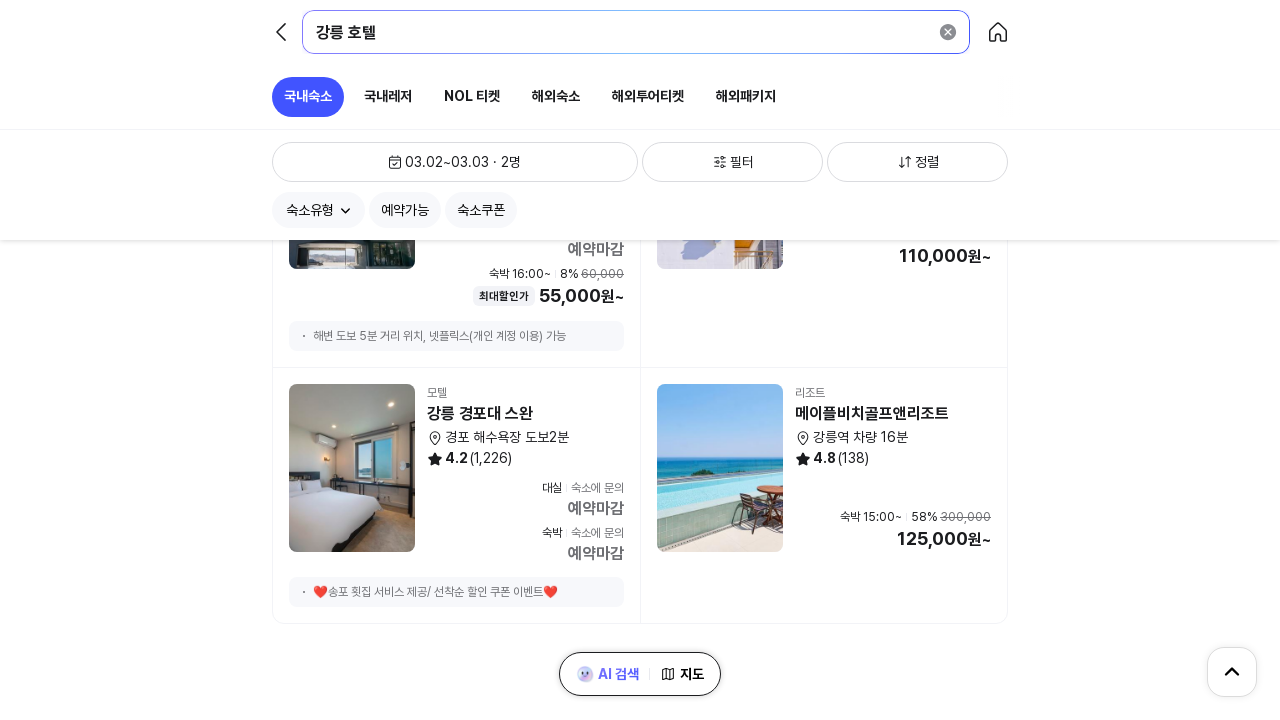

Scrolled back to middle of page
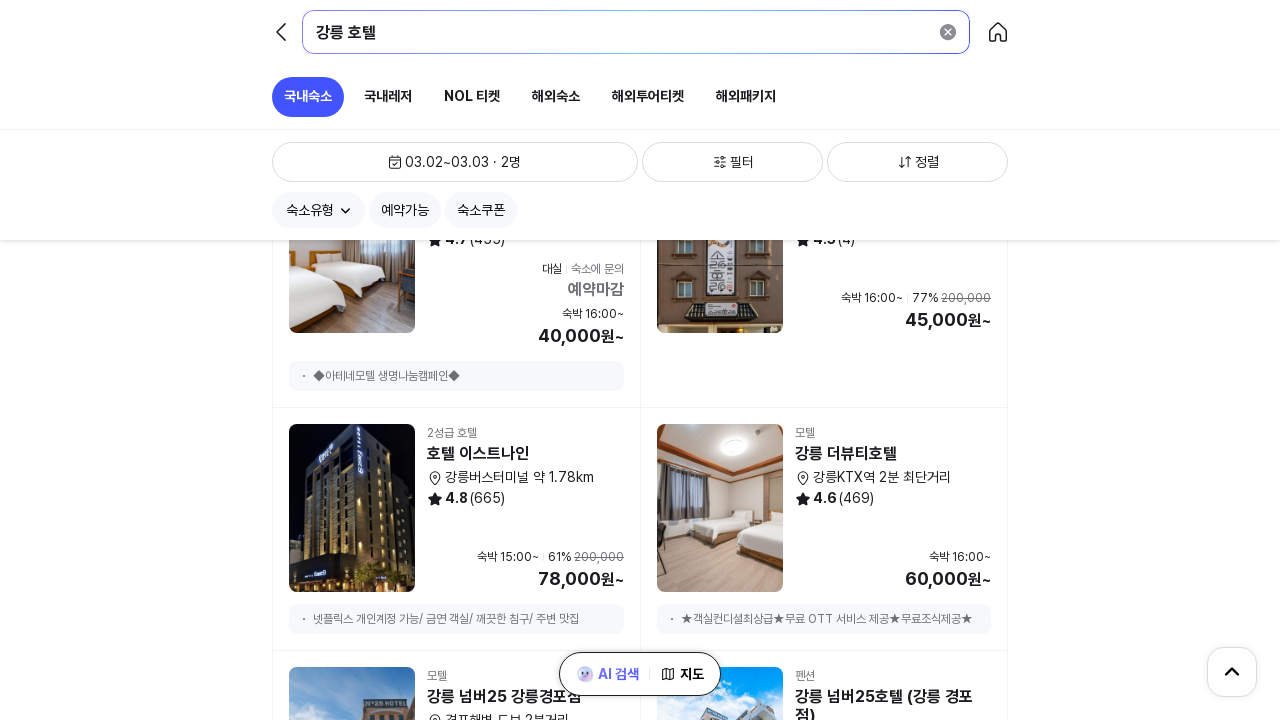

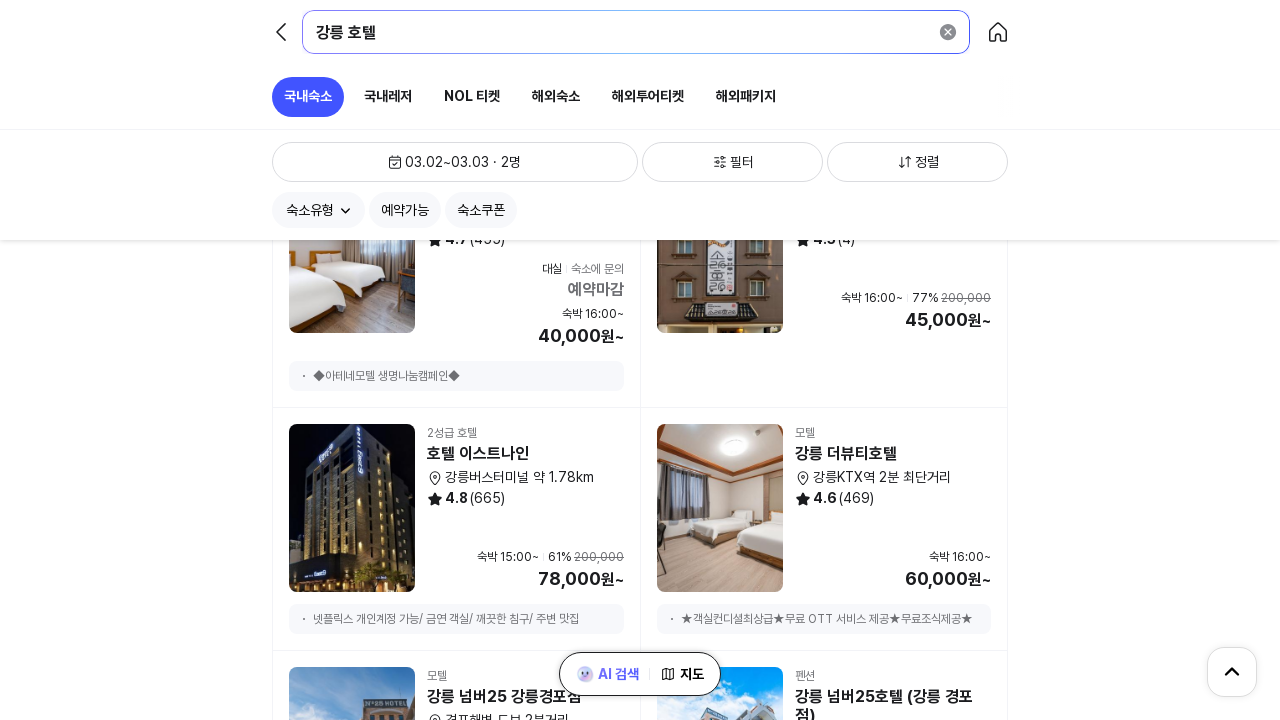